Tests the Contact Us form by filling in name, email, and message fields, then submitting the form.

Starting URL: https://shopdemo-alex-hot.koyeb.app/

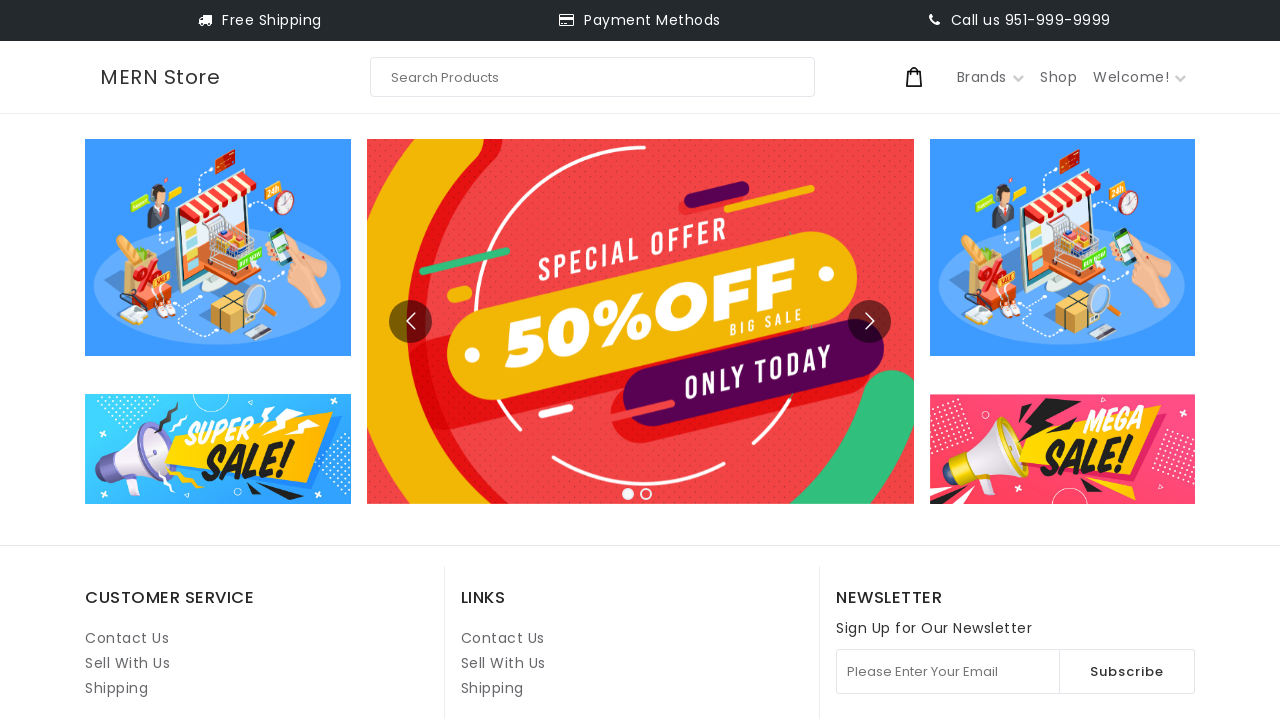

Clicked on Contact Us link at (503, 638) on internal:role=link[name="Contact Us"i] >> nth=1
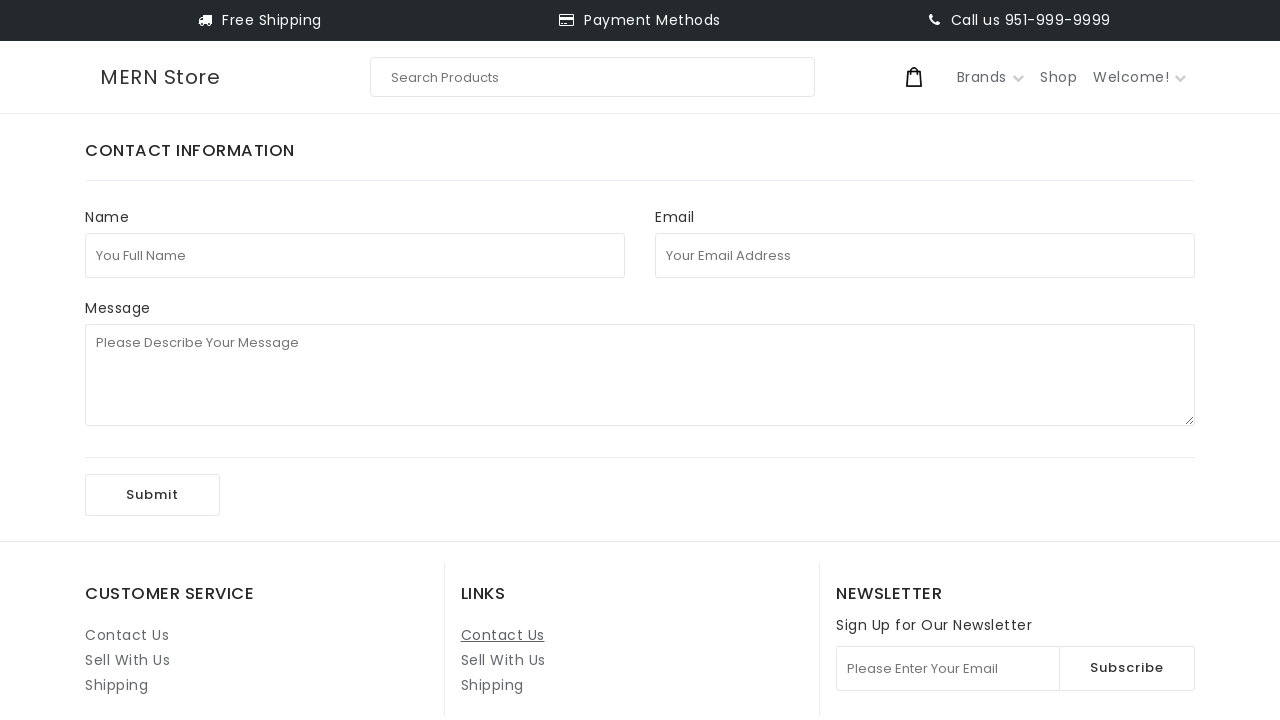

Clicked on full name field at (355, 255) on internal:attr=[placeholder="You Full Name"i]
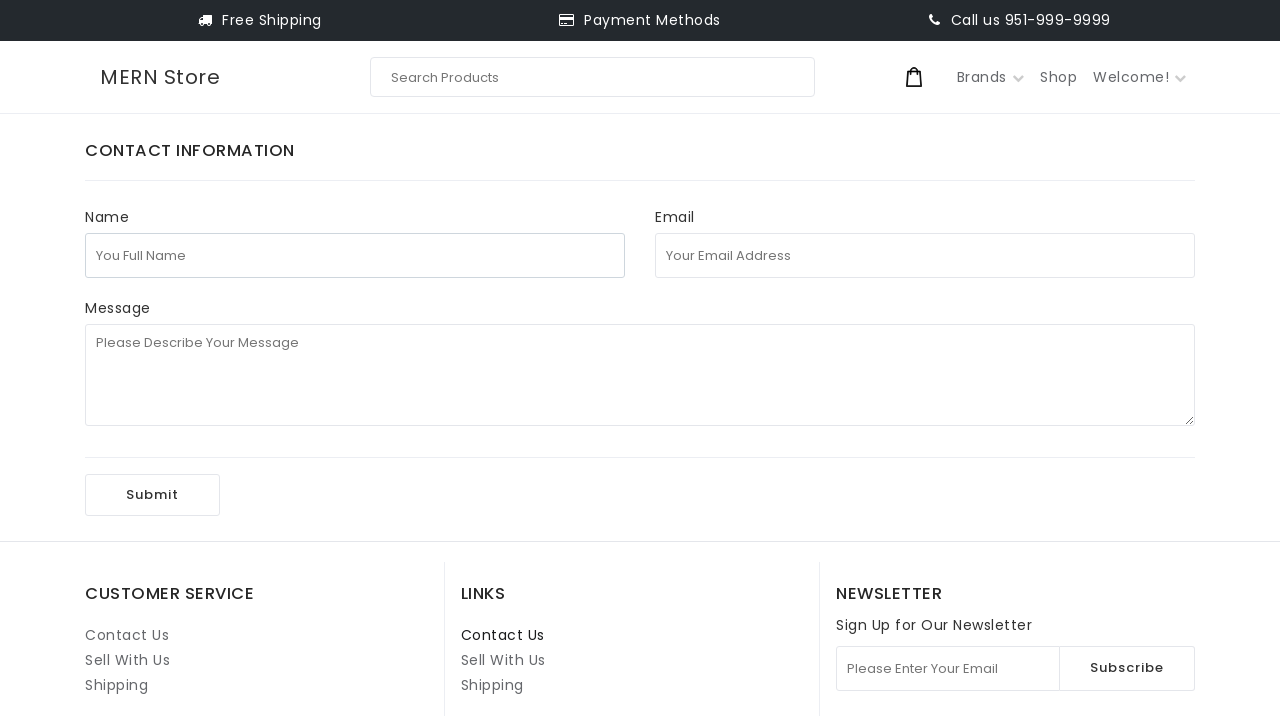

Filled full name field with 'John Smith' on internal:attr=[placeholder="You Full Name"i]
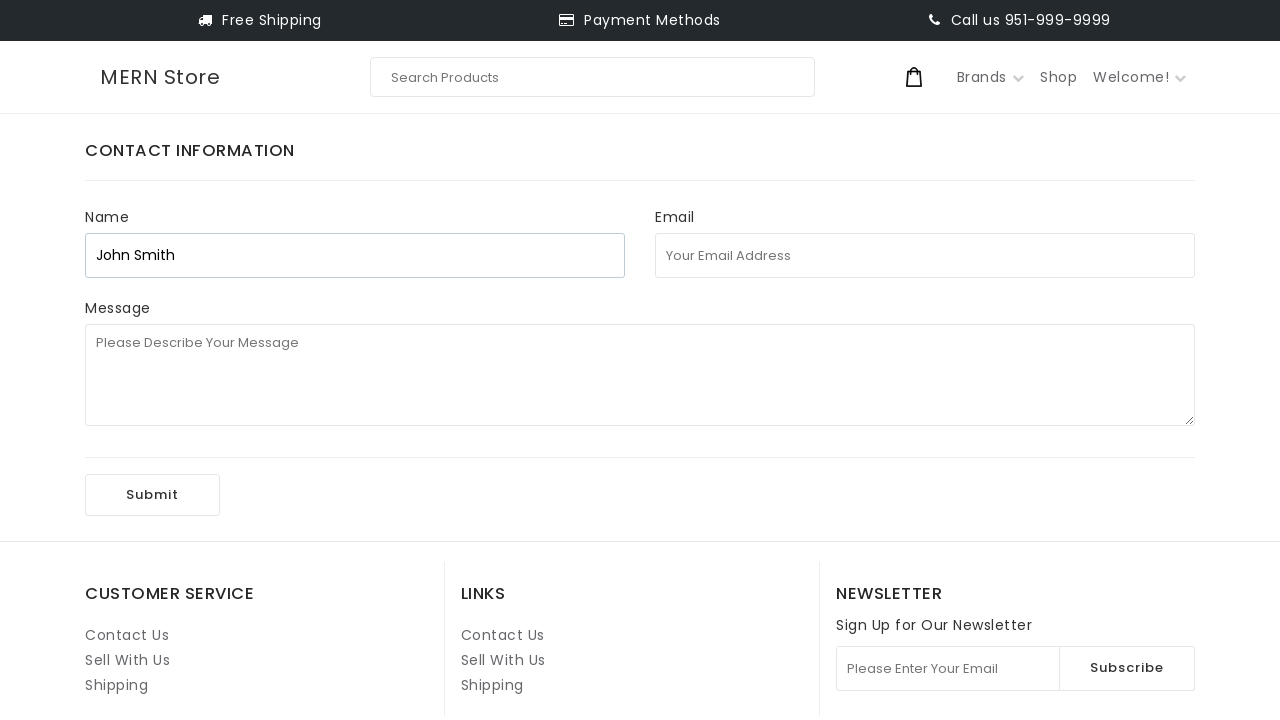

Clicked on email field at (925, 255) on internal:attr=[placeholder="Your Email Address"i]
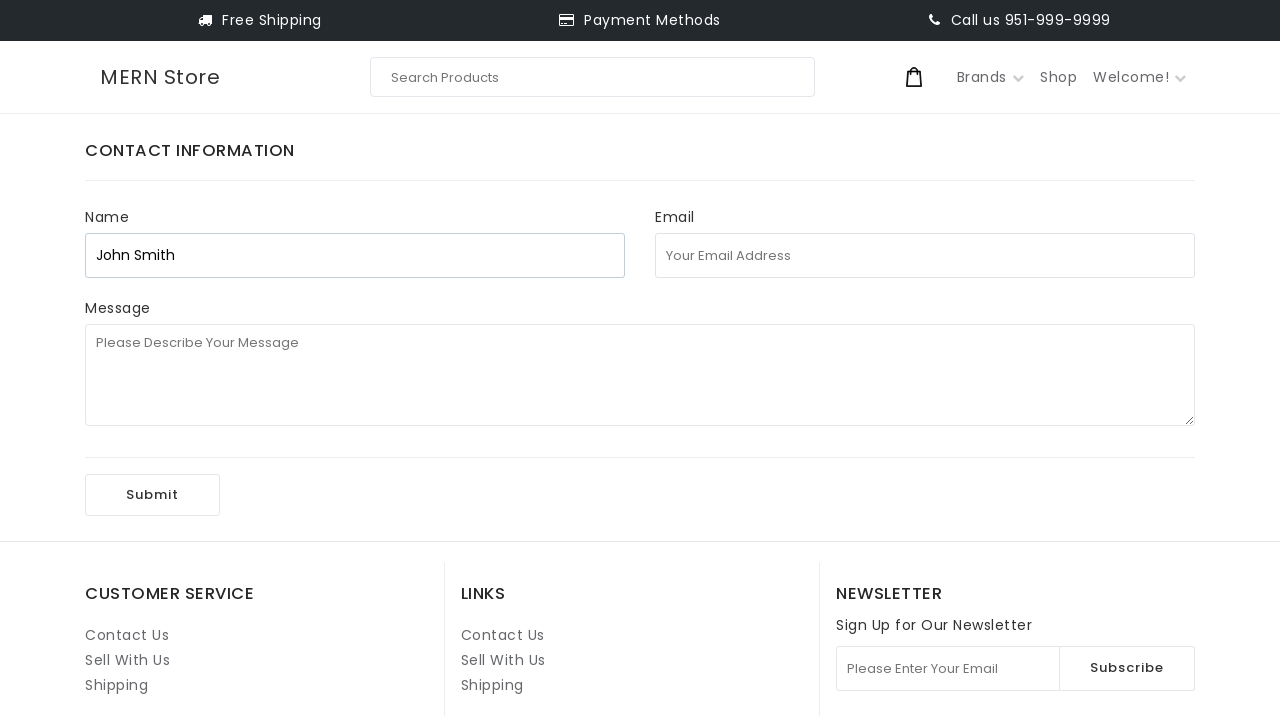

Filled email field with 'johnsmith847@testmail.com' on internal:attr=[placeholder="Your Email Address"i]
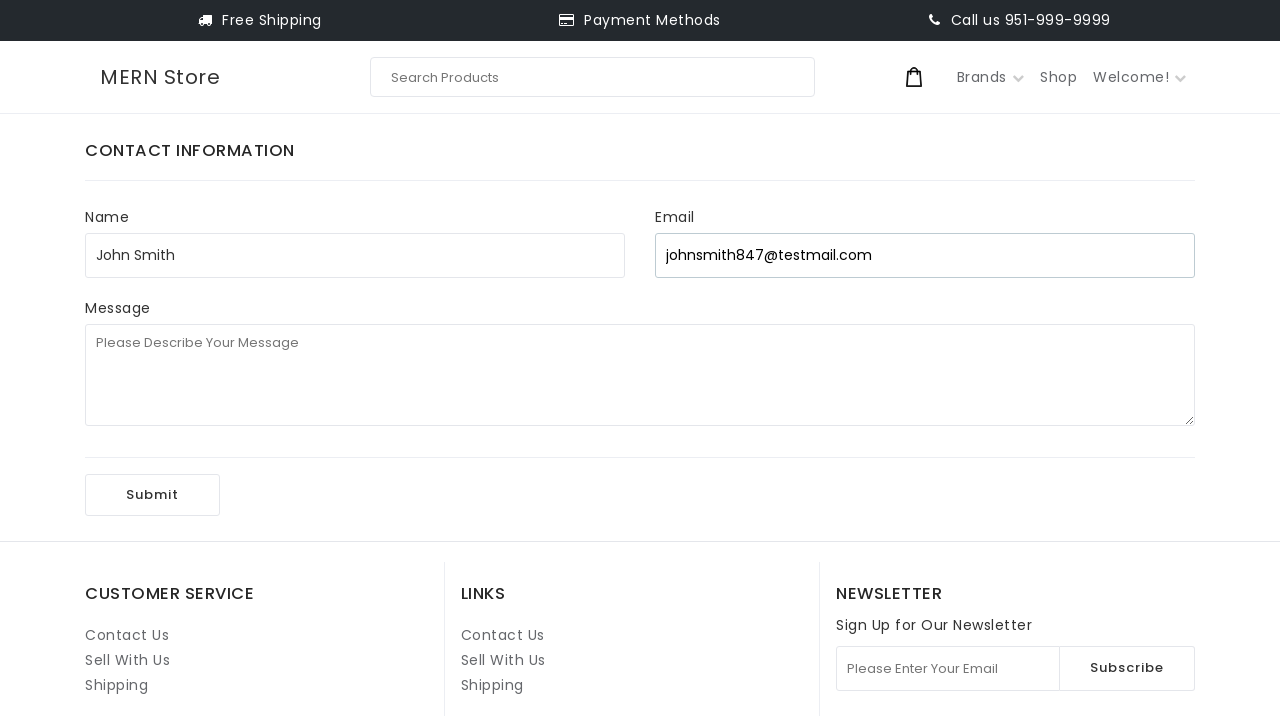

Clicked on message field at (640, 375) on internal:attr=[placeholder="Please Describe Your Message"i]
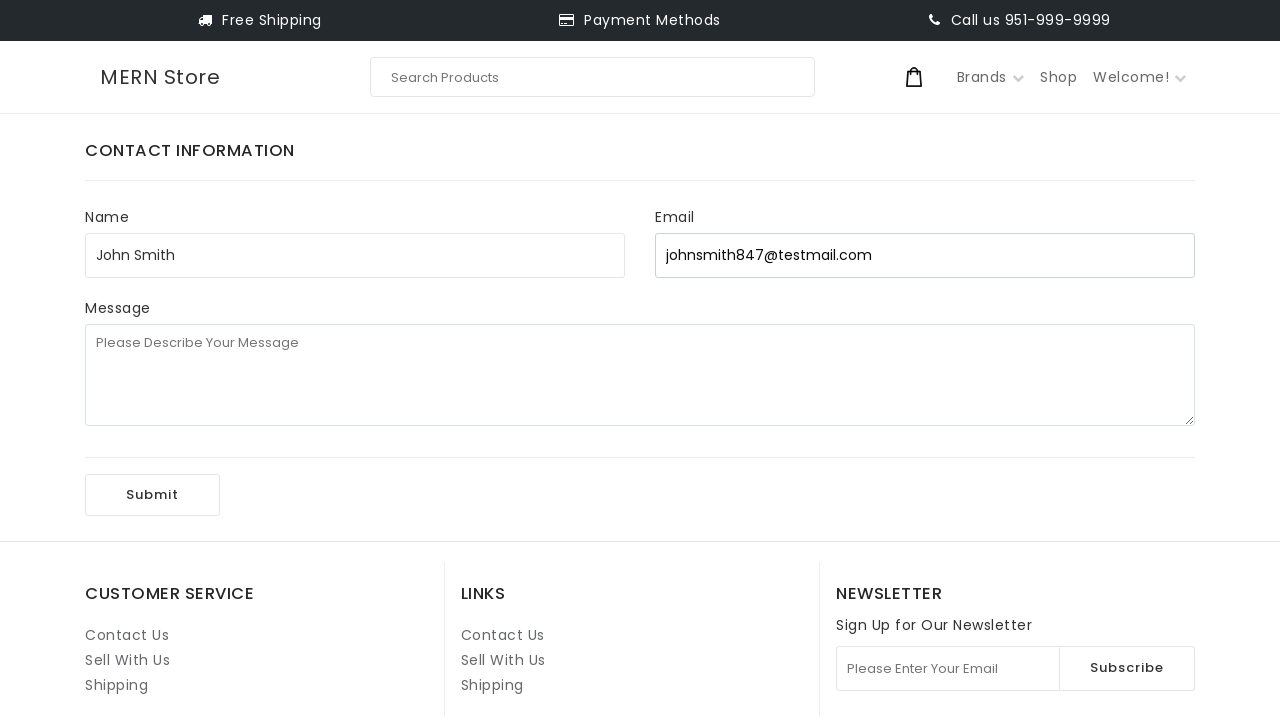

Filled message field with test message on internal:attr=[placeholder="Please Describe Your Message"i]
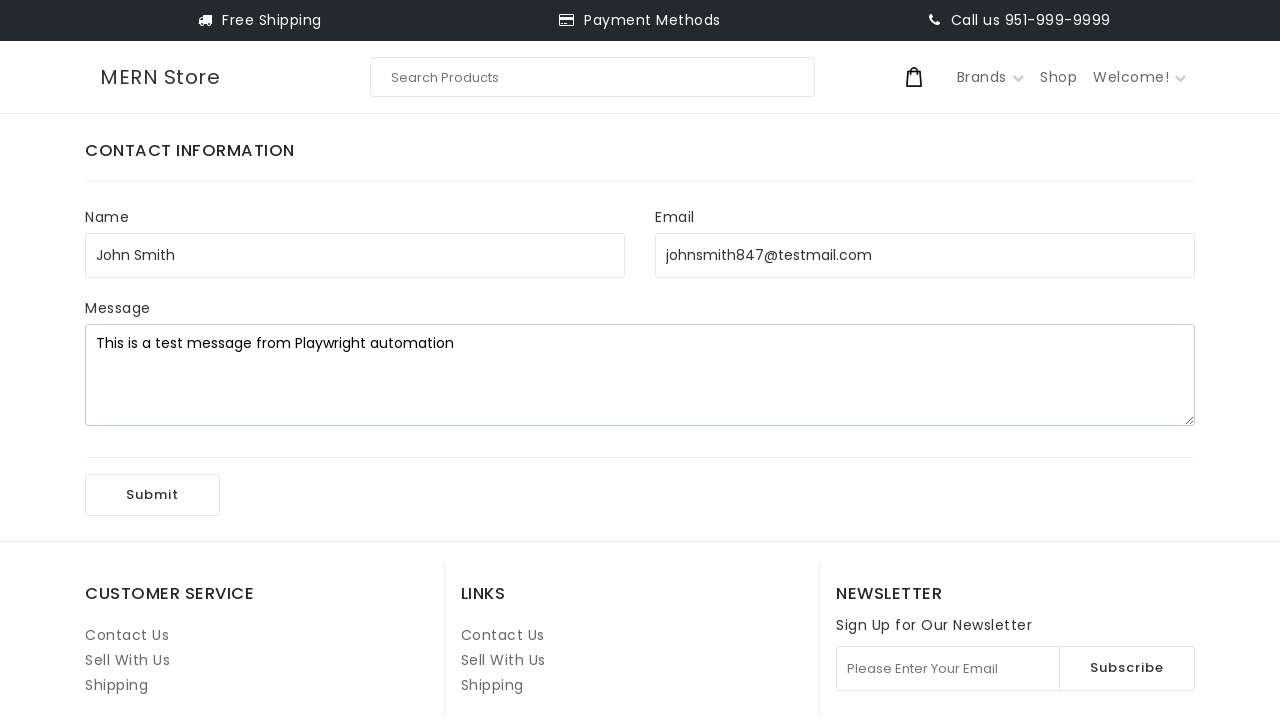

Clicked Submit button to submit the contact form at (152, 495) on internal:role=button[name="Submit"i]
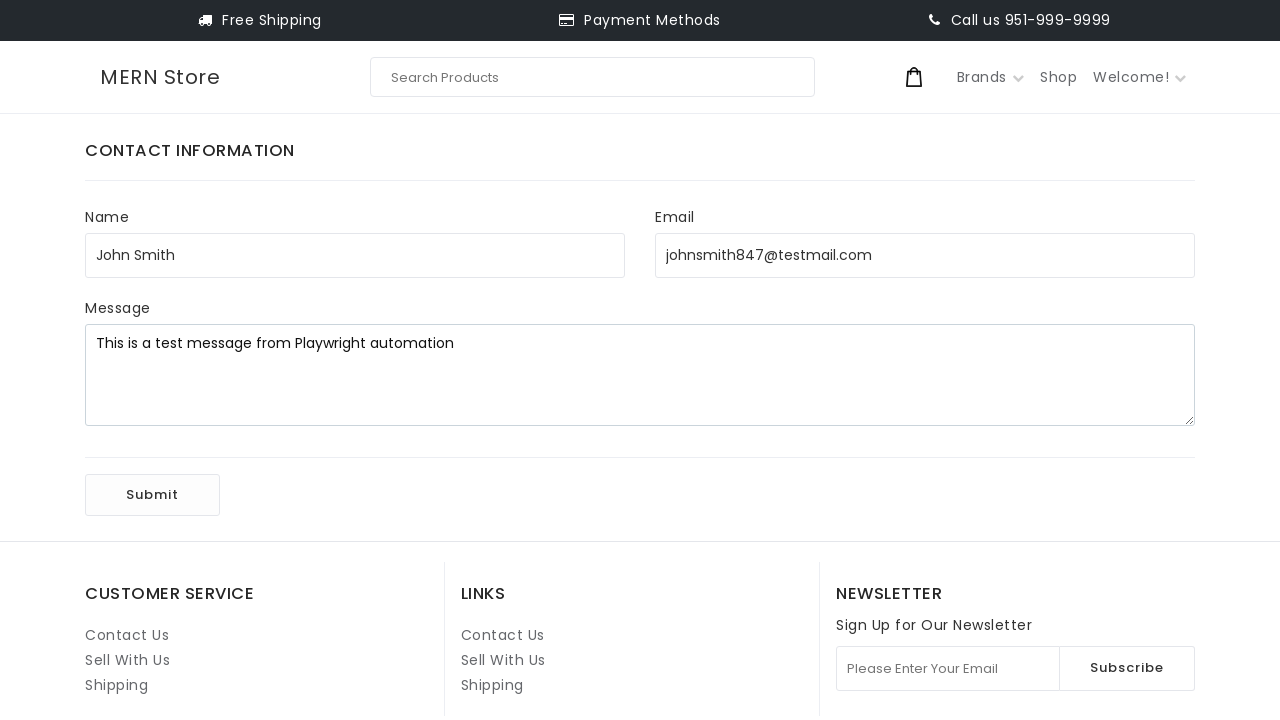

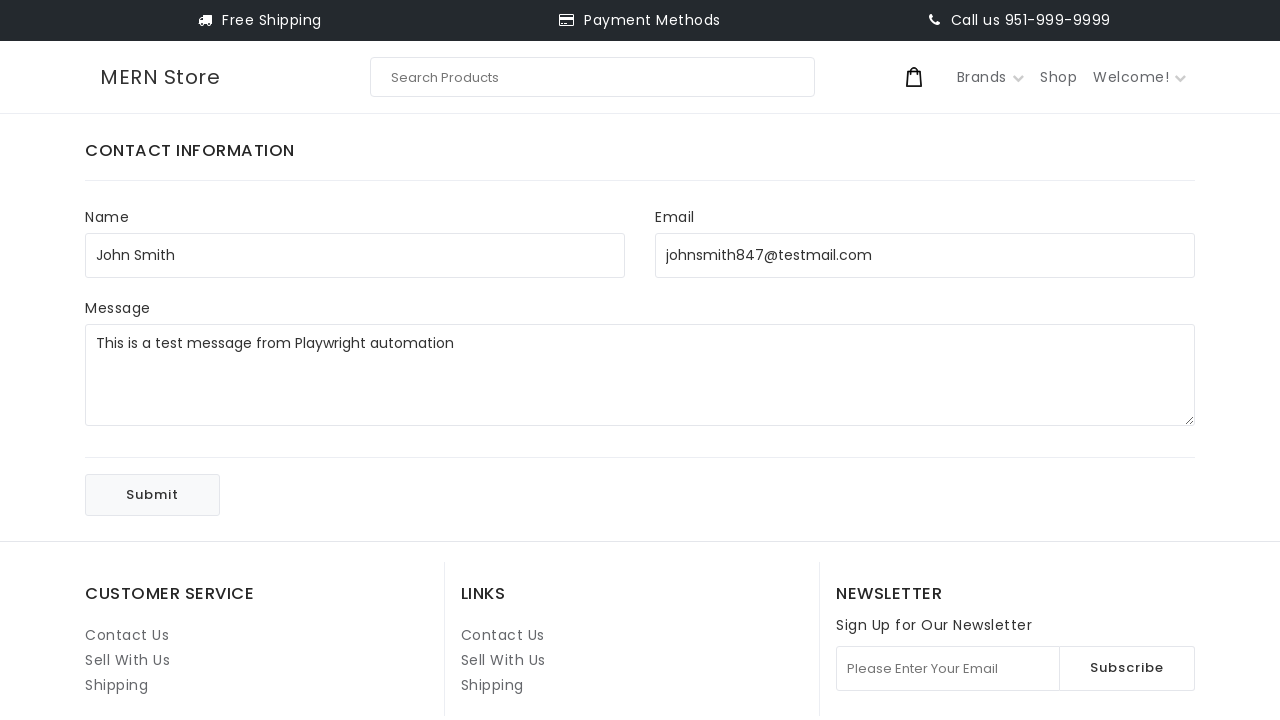